Tests hover functionality by moving the mouse over an avatar element and verifying that the caption/additional information becomes visible.

Starting URL: http://the-internet.herokuapp.com/hovers

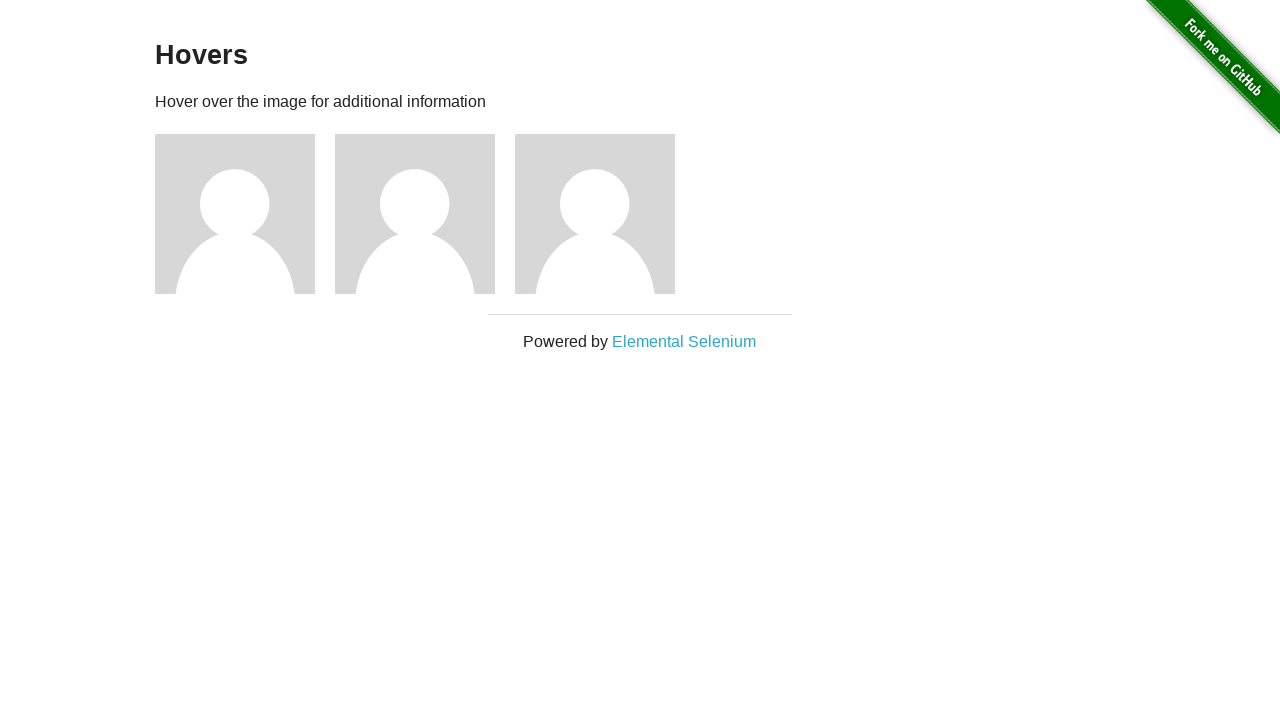

Located the first avatar element
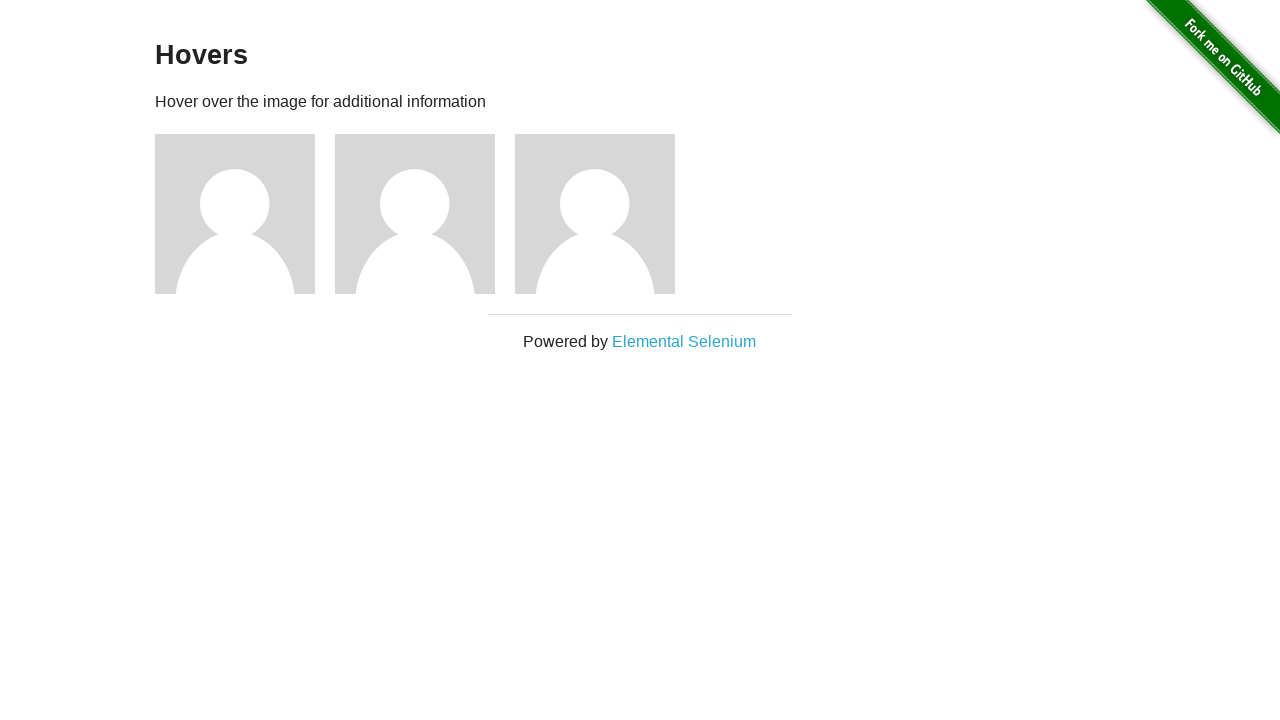

Hovered over the avatar element at (245, 214) on .figure >> nth=0
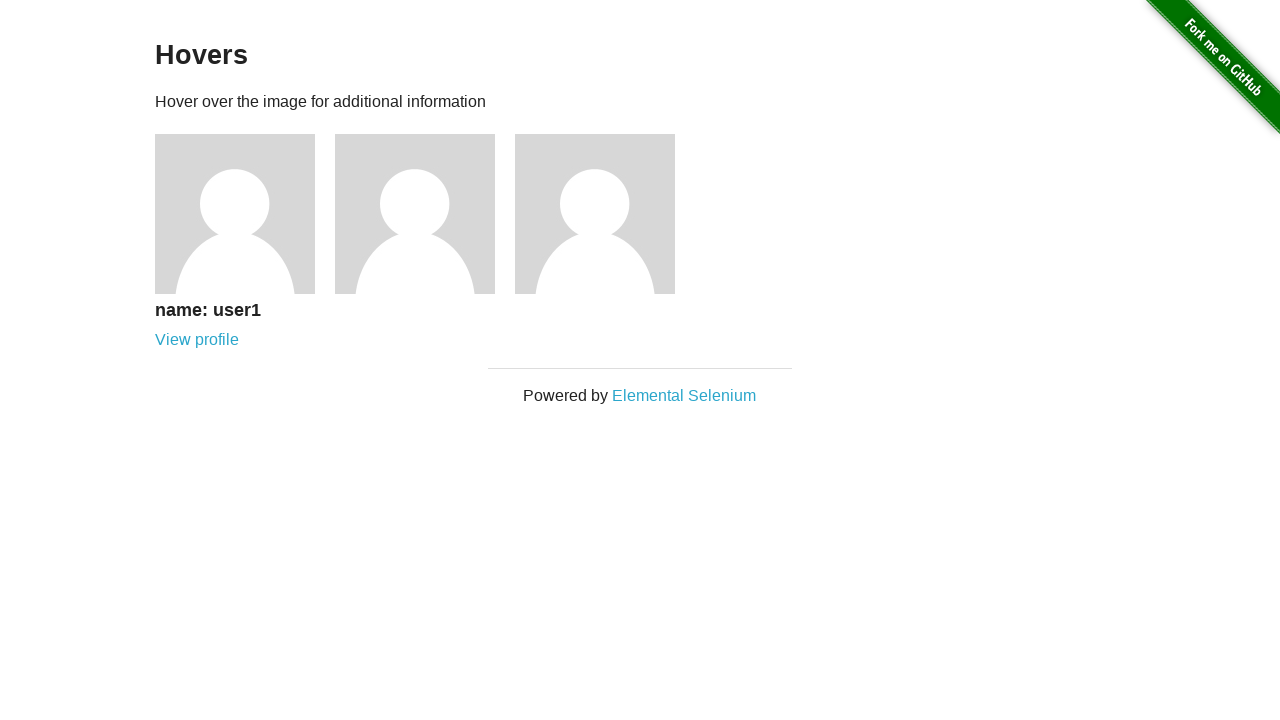

Located the caption element
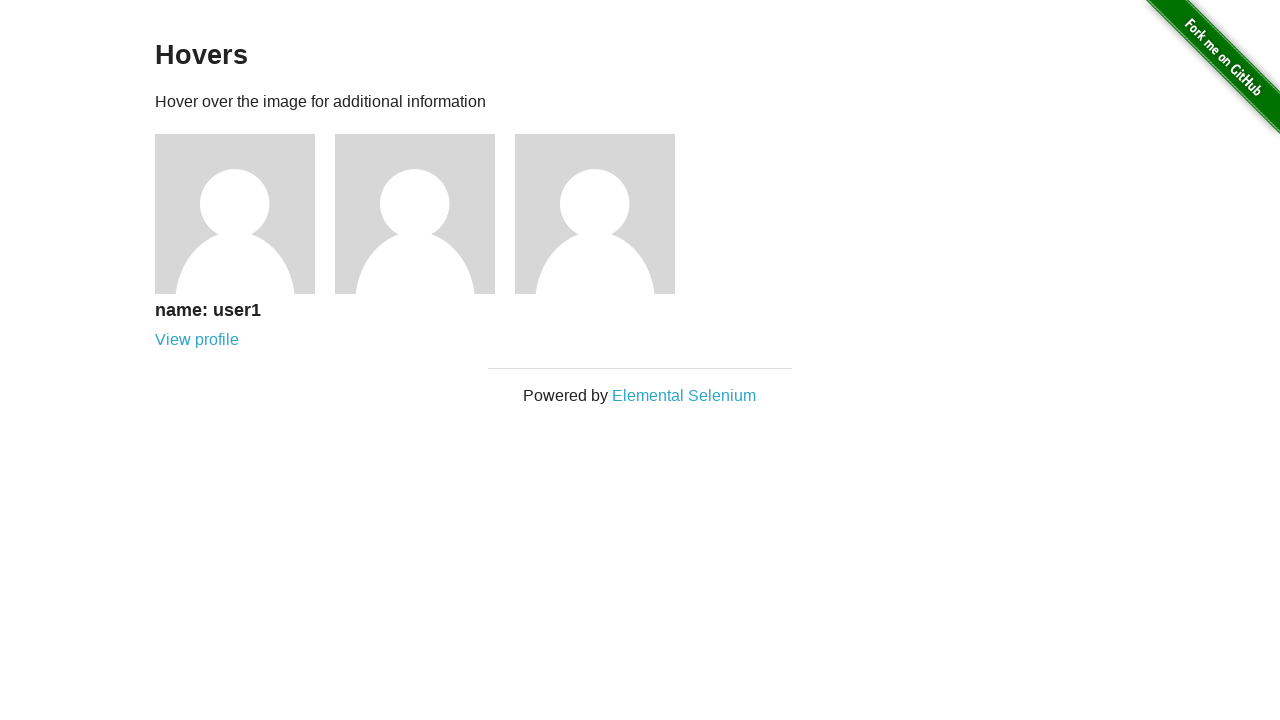

Verified that the caption is visible after hover
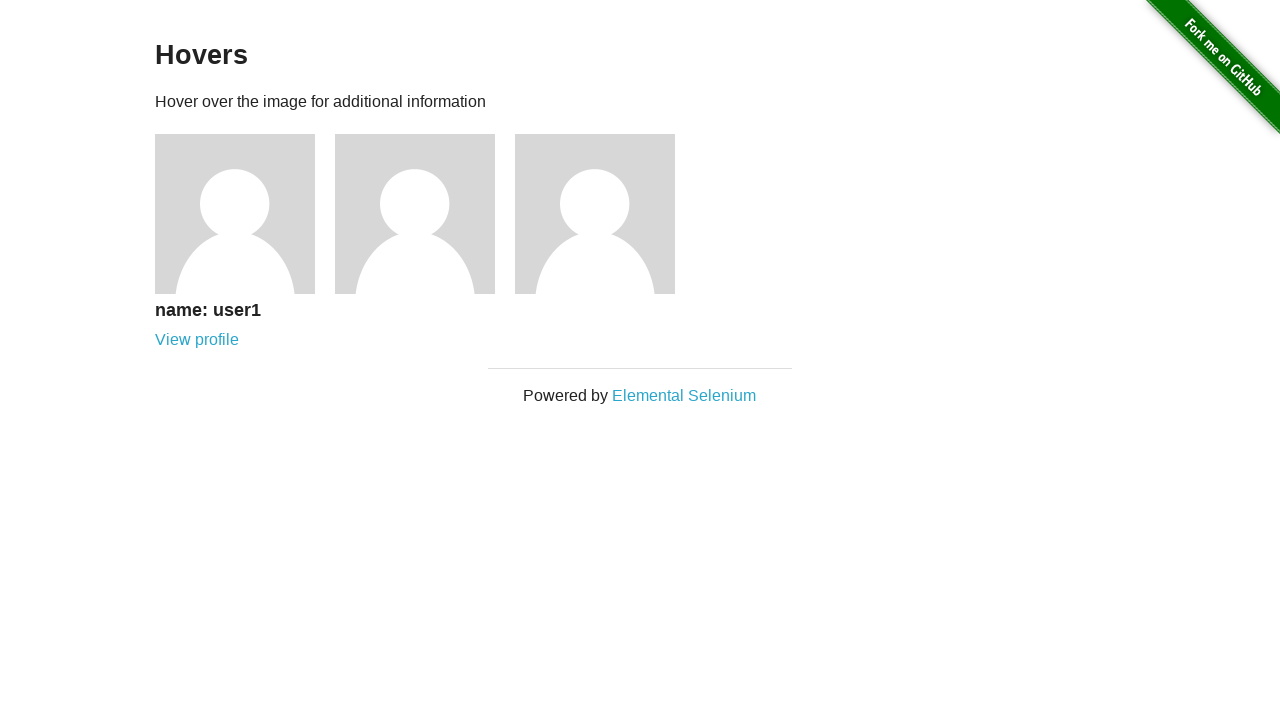

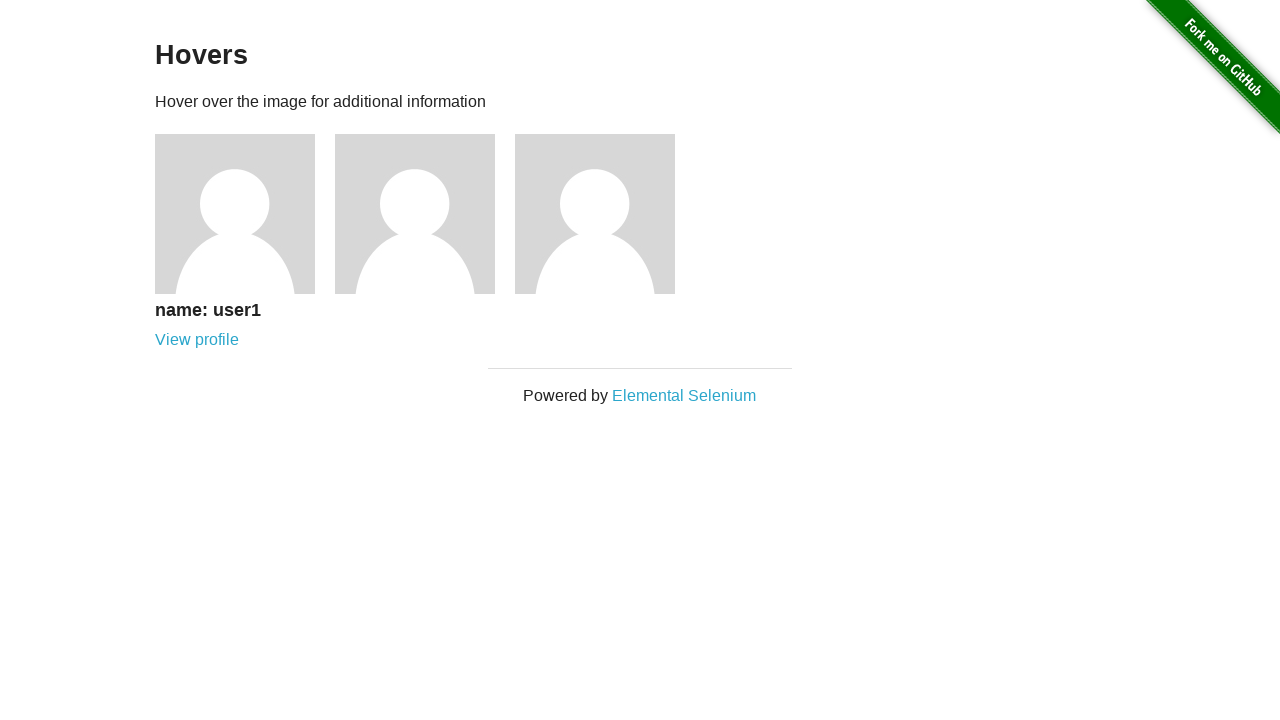